Tests dropdown selection functionality by selecting an option by its visible text from a dropdown menu on a Selenium practice page

Starting URL: https://www.tutorialspoint.com/selenium/practice/select-menu.php

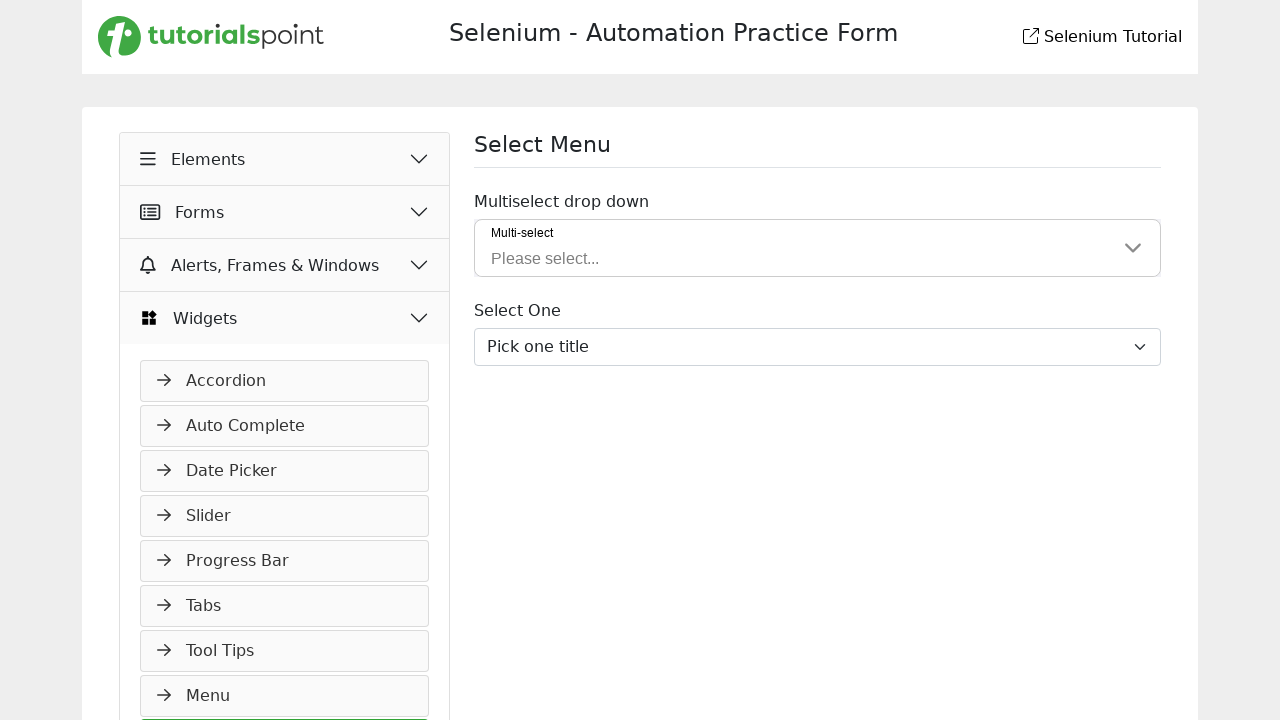

Dropdown menu selector '#inputGroupSelect03' is now visible
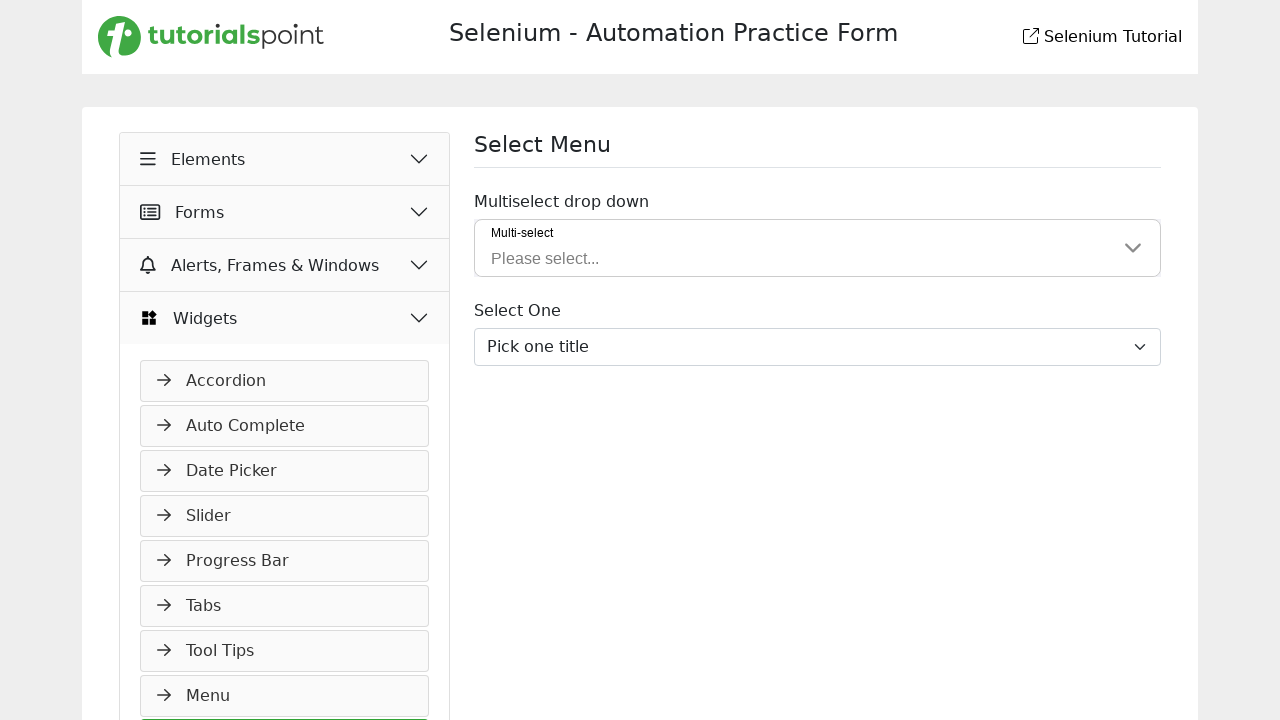

Selected 'Proof.' option from the dropdown menu on #inputGroupSelect03
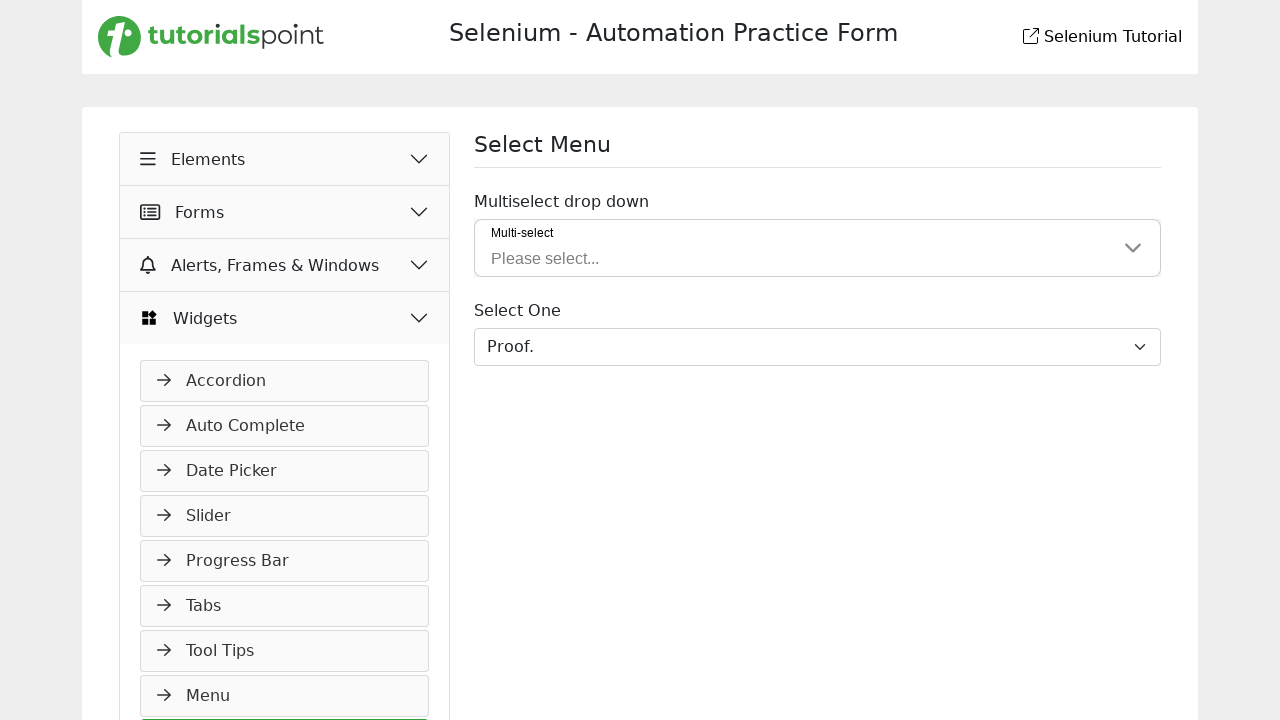

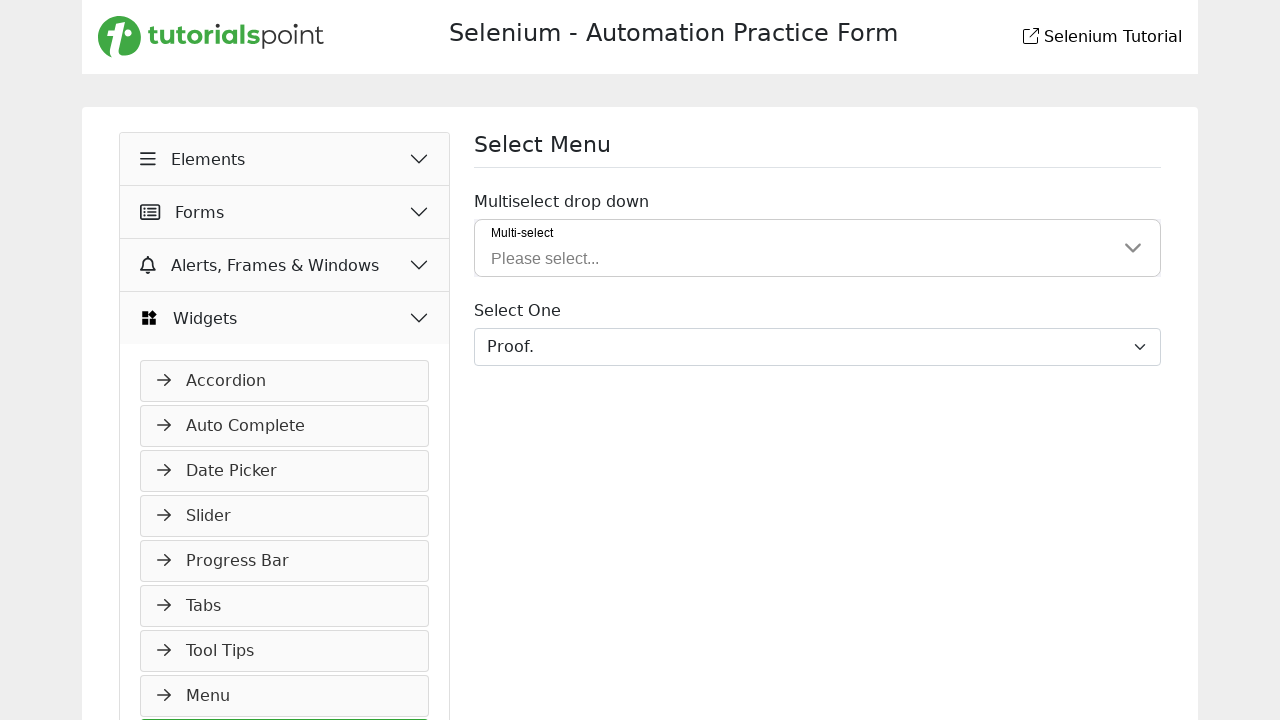